Tests the search functionality by entering a region name and submitting the search

Starting URL: https://coronavirus.jhu.edu/

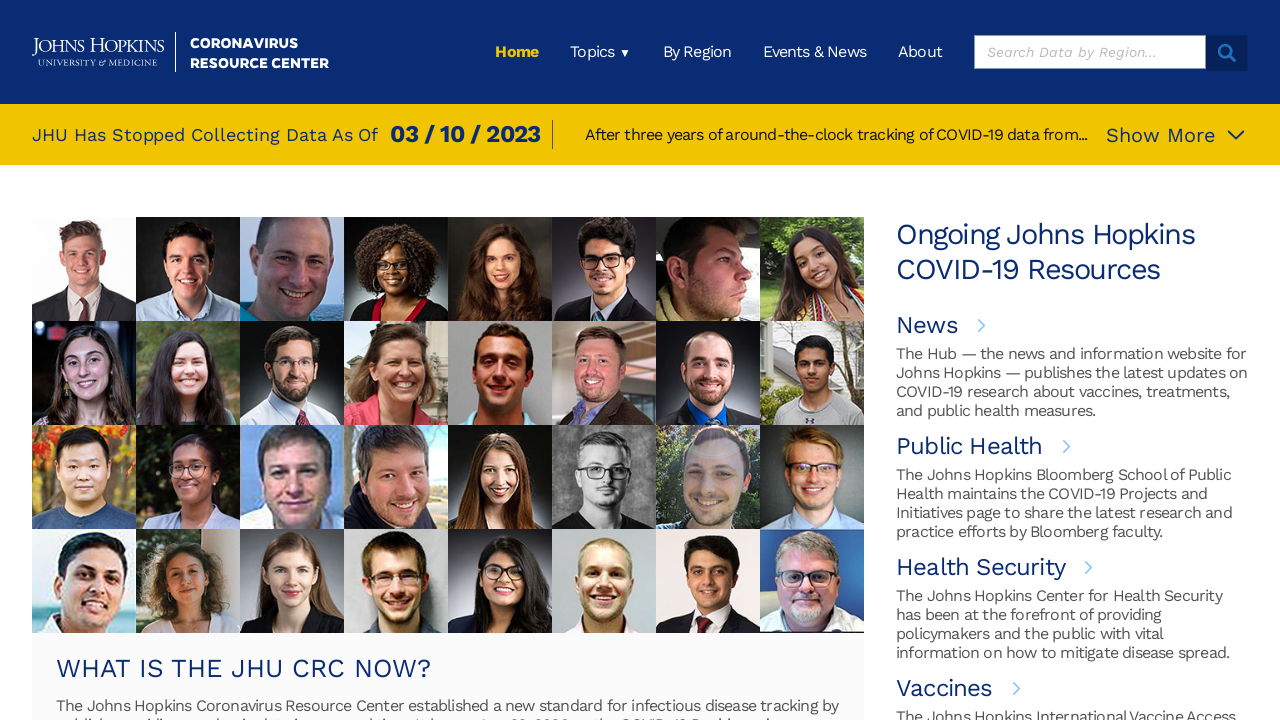

Filled search bar with region name 'canada' on xpath=/html/body/div[1]/div/header/div/div[2]/ul/li[6]/div/div[1]/form/input
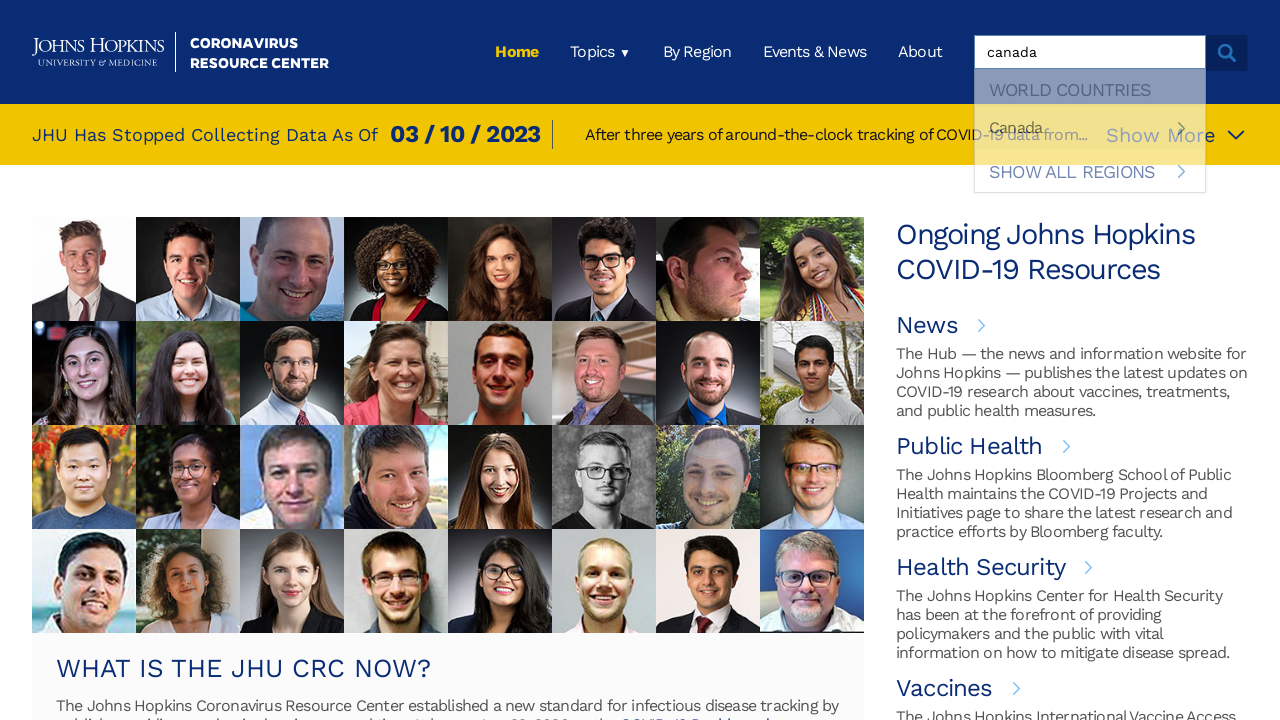

Clicked submit search button at (1227, 53) on xpath=/html/body/div[1]/div/header/div/div[2]/ul/li[6]/div/div[1]/form/button/im
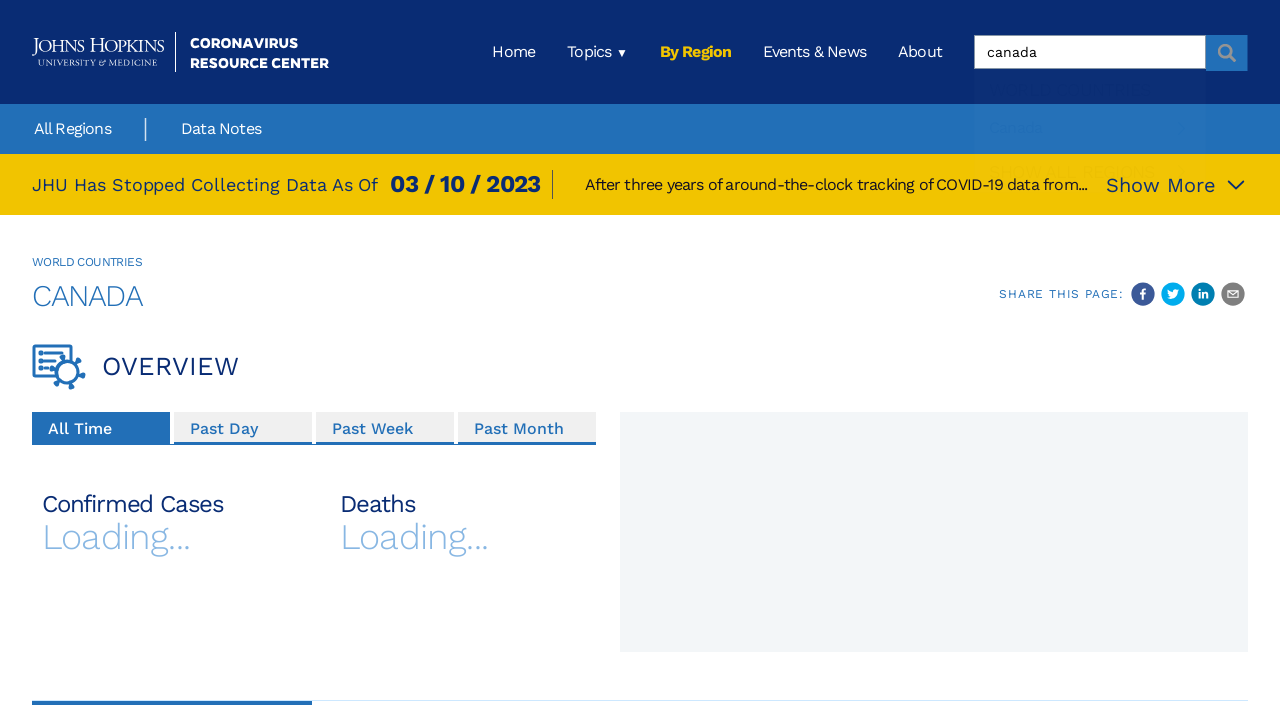

Waited 3 seconds for search results to load
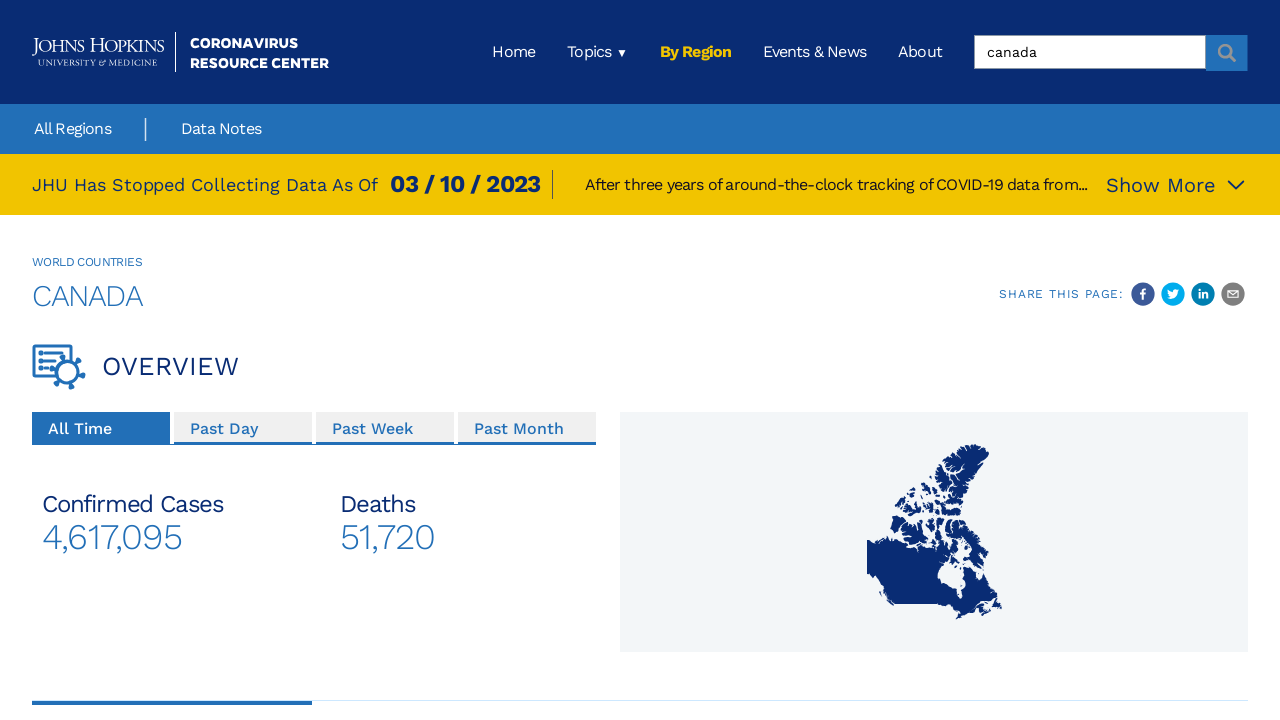

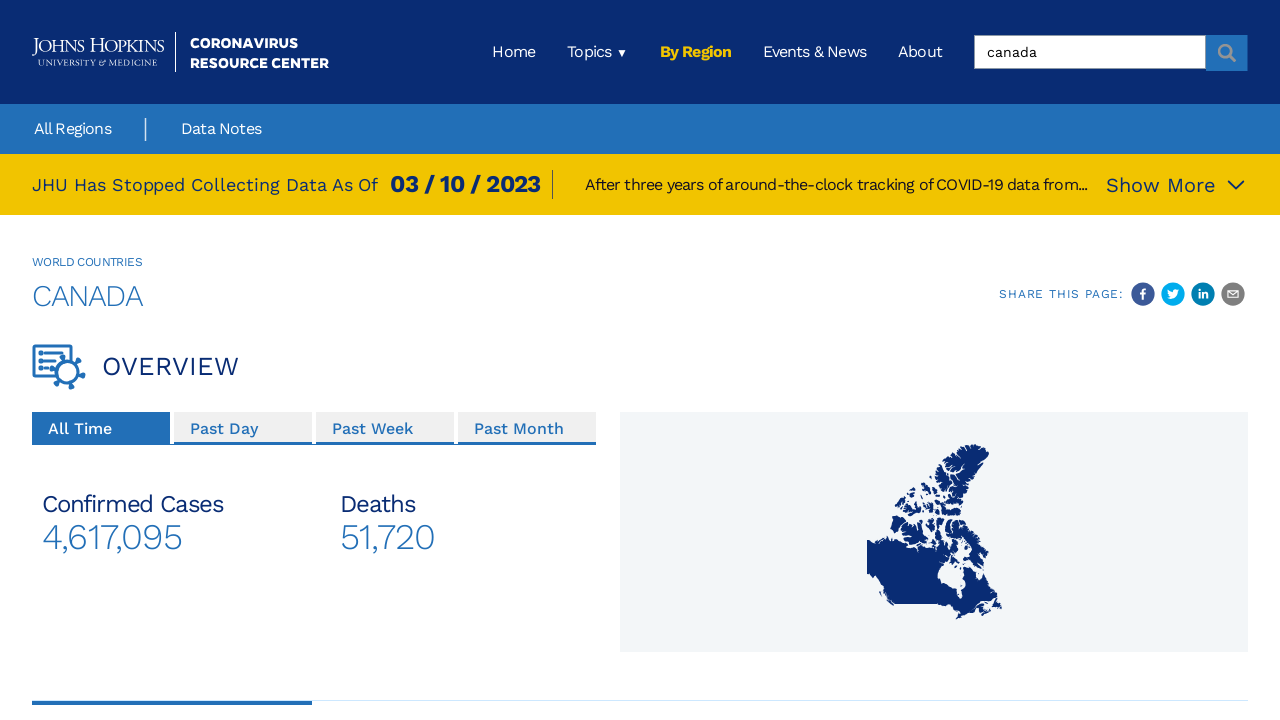